Tests the search functionality on a class webpage by clicking the search button, entering a search query, and verifying that results are found.

Starting URL: https://maciejskorski.github.io/software_engineering

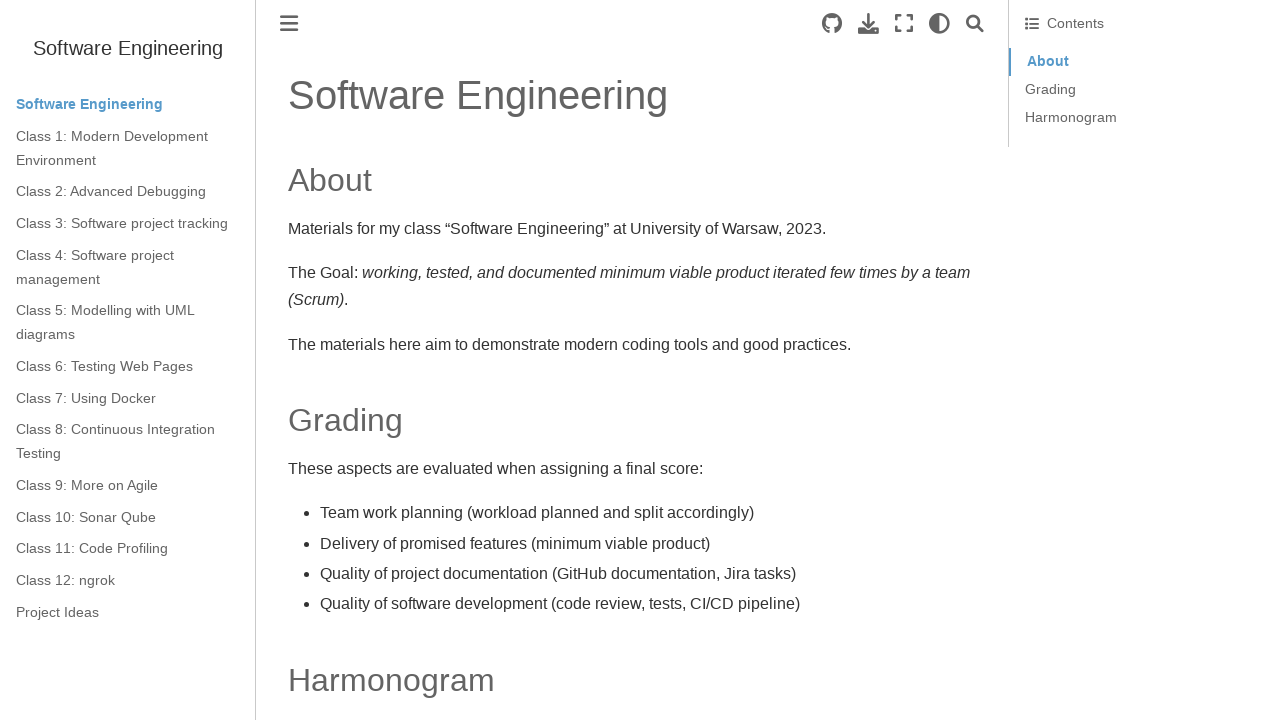

Clicked search button to enable search input at (975, 24) on .search-button
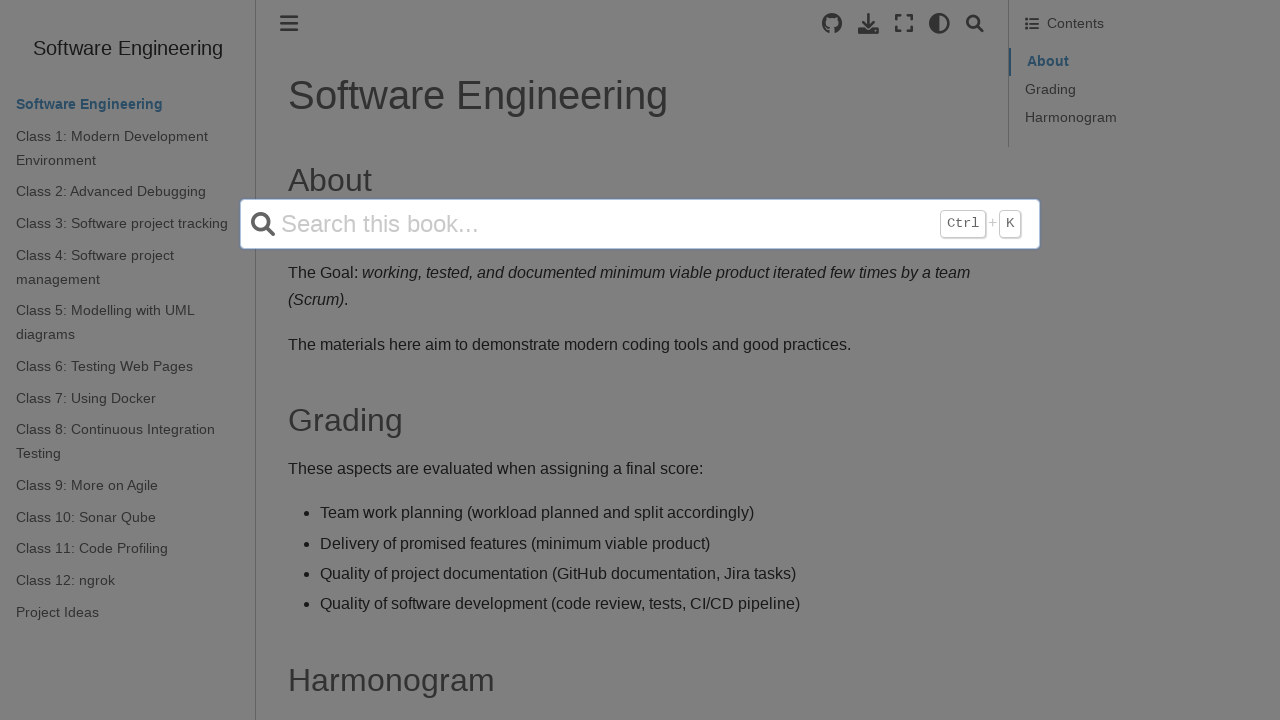

Entered 'UML' search query in search box on input[name='q']
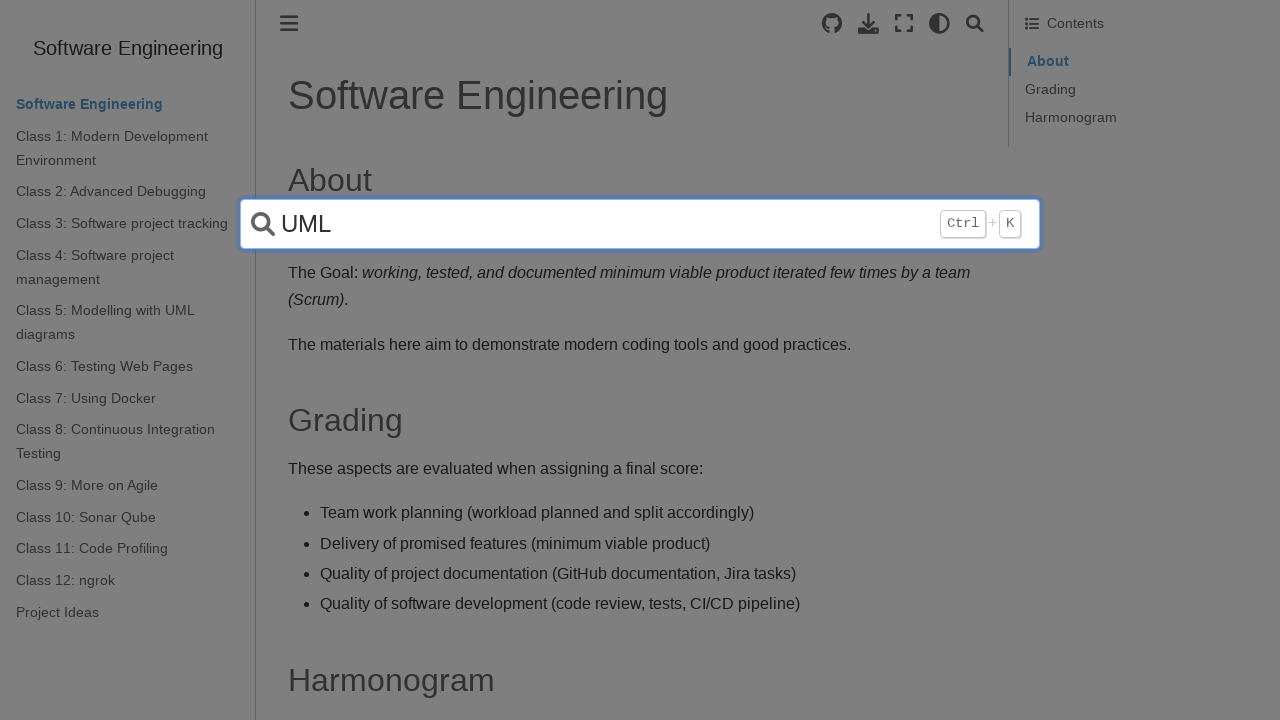

Pressed Enter to submit search query on input[name='q']
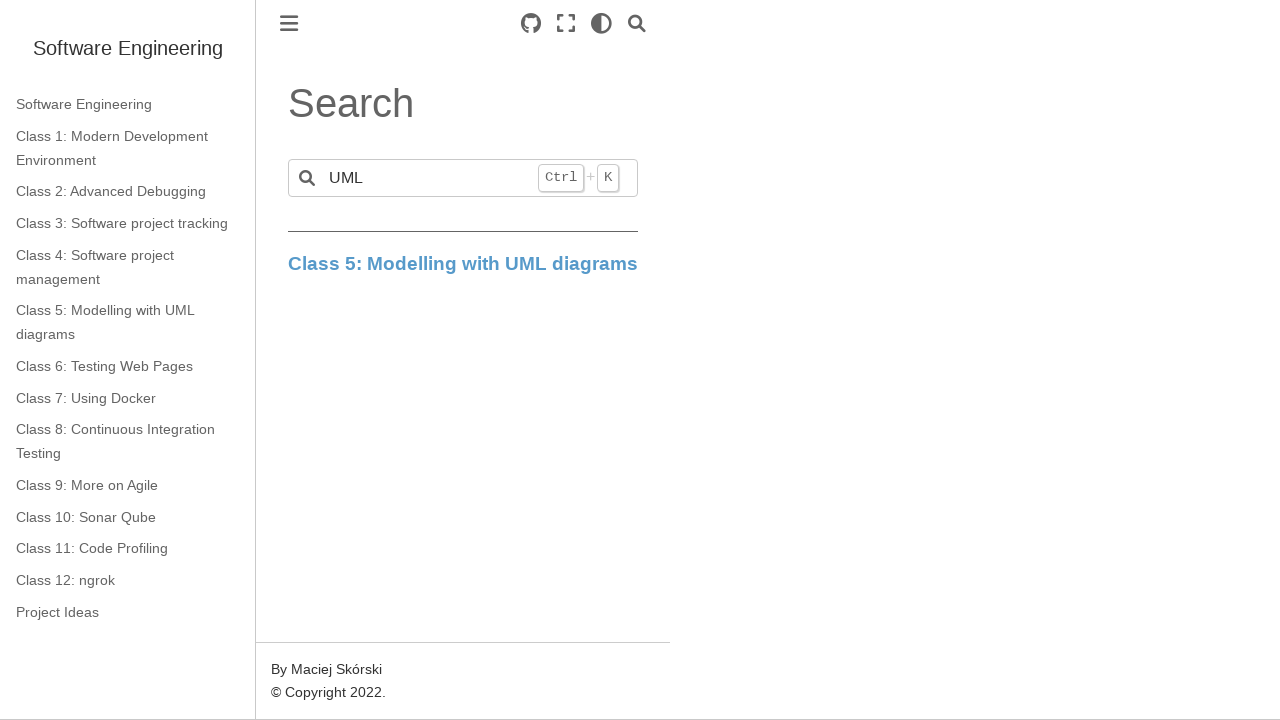

Search results loaded and network idle
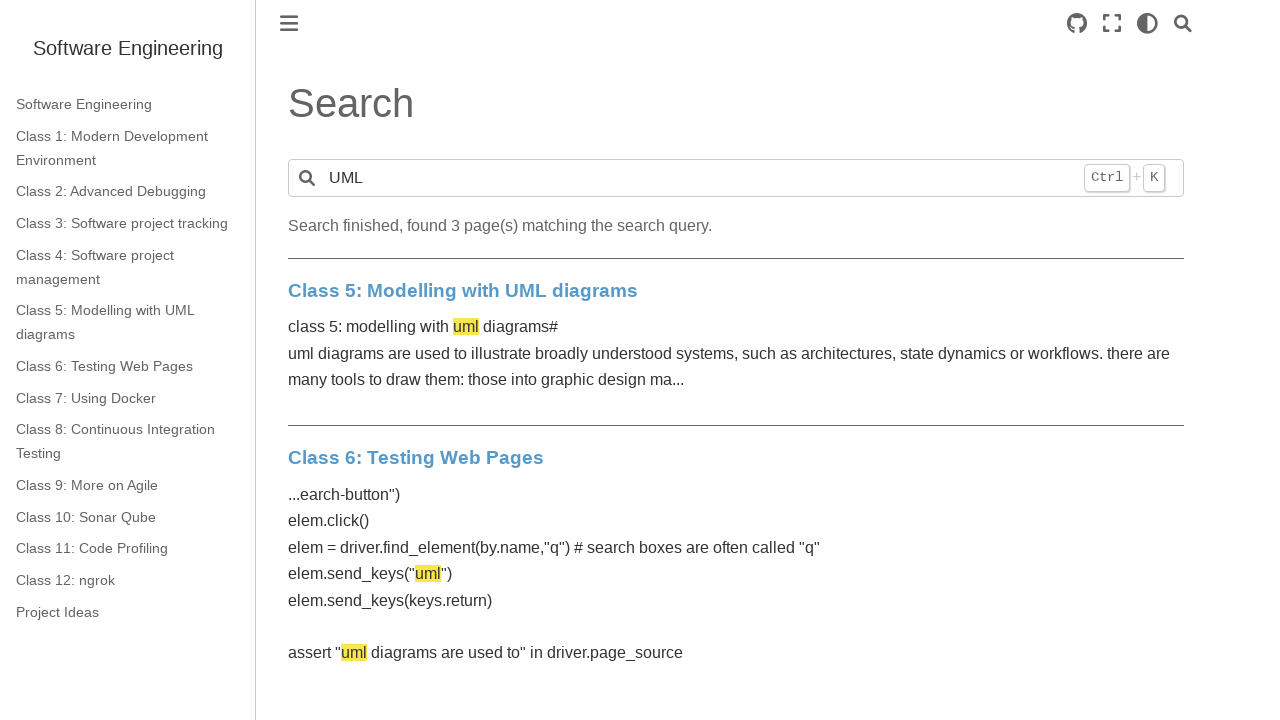

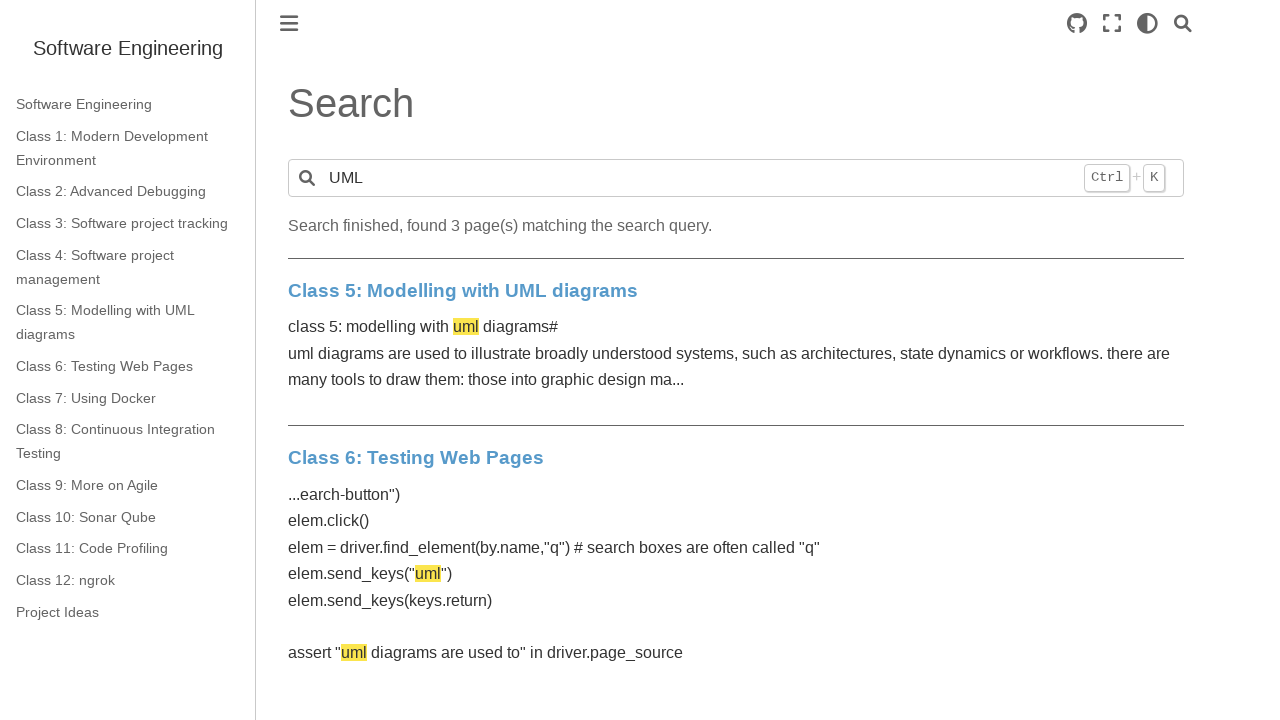